Tests filling a search field using role-based locator

Starting URL: https://www.w3schools.com

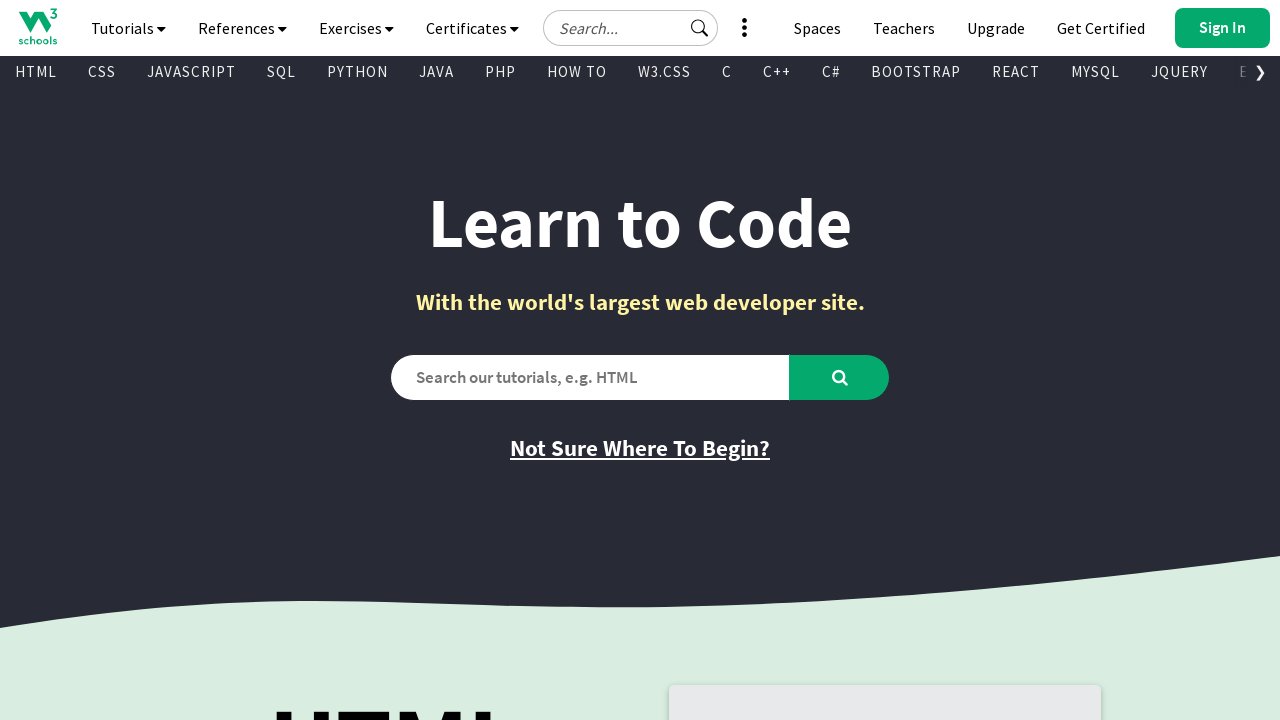

Navigated to W3Schools homepage
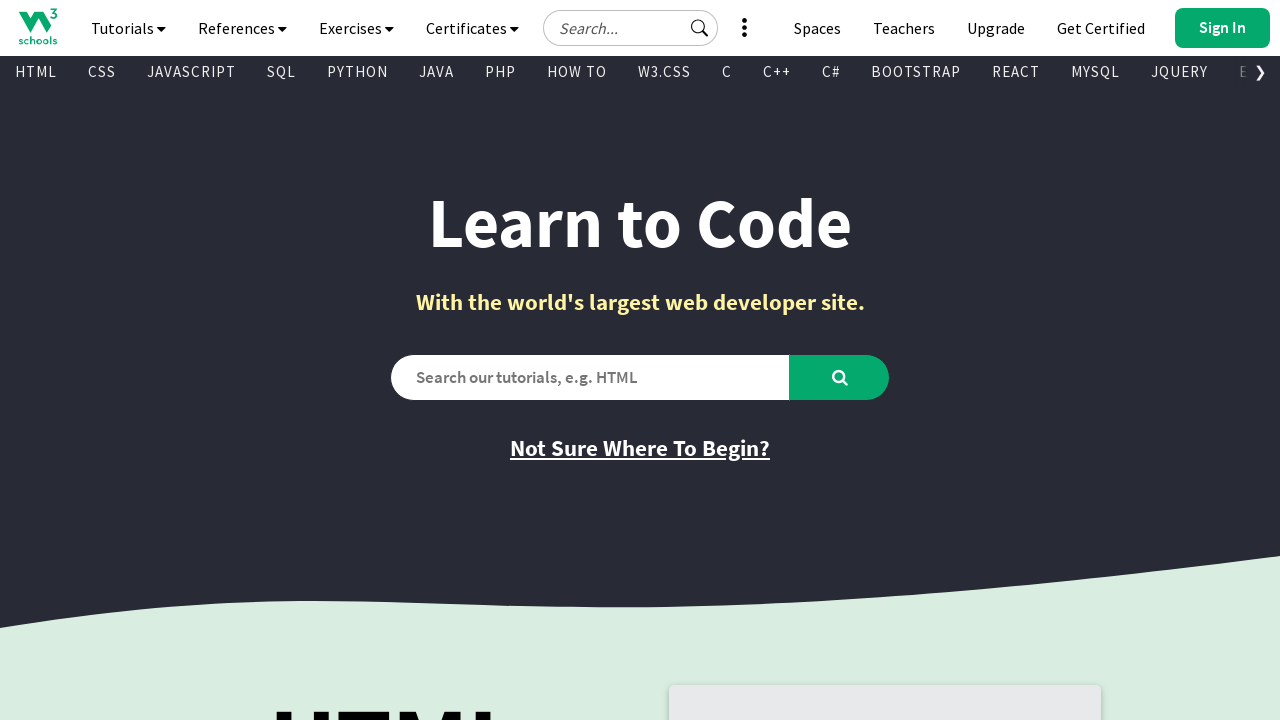

Filled search field with 'typescript' using role-based locator on internal:role=textbox[name="Search field"i]
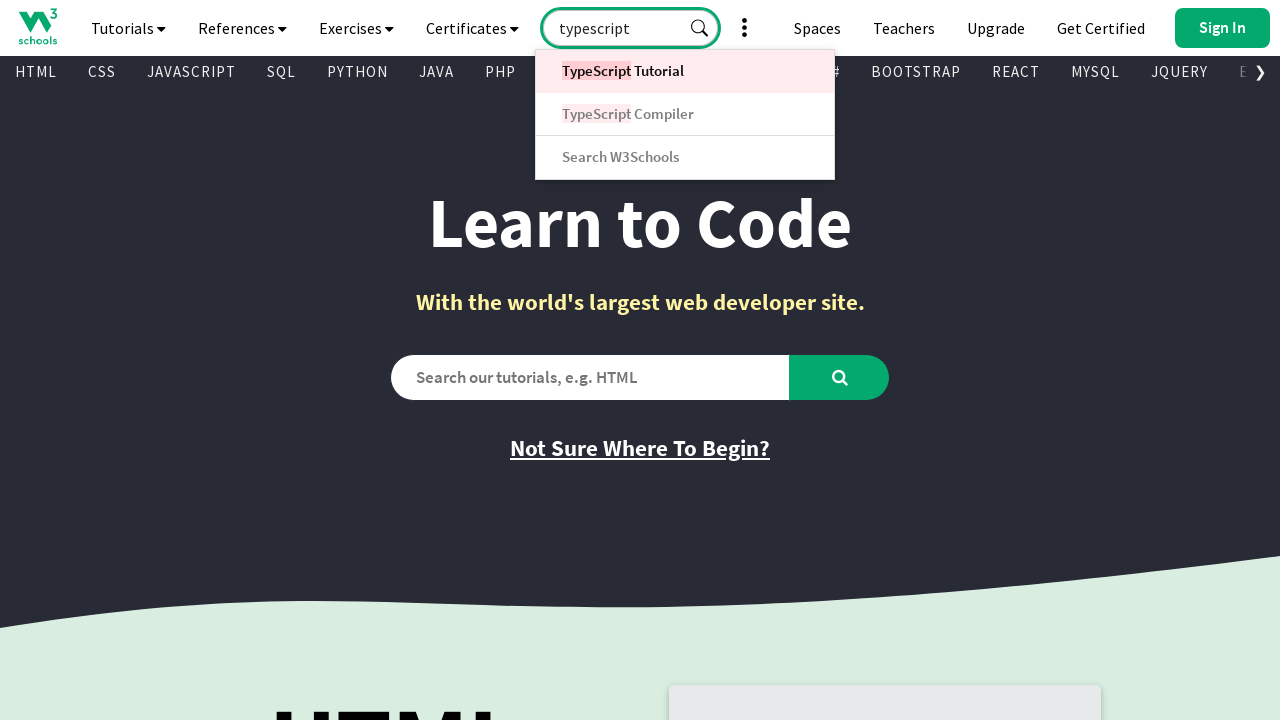

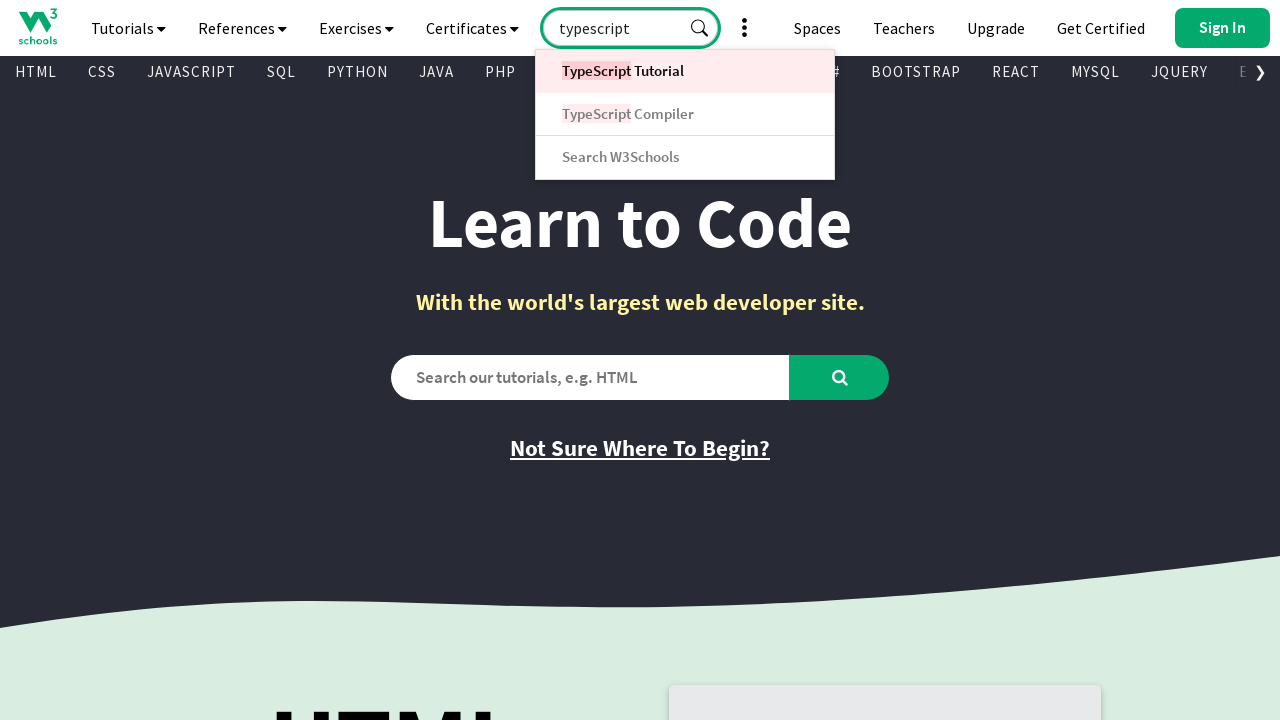